Tests email validation by entering an invalid email format, verifying error message appears, then correcting the email

Starting URL: https://skryabin.com/market/quote.html

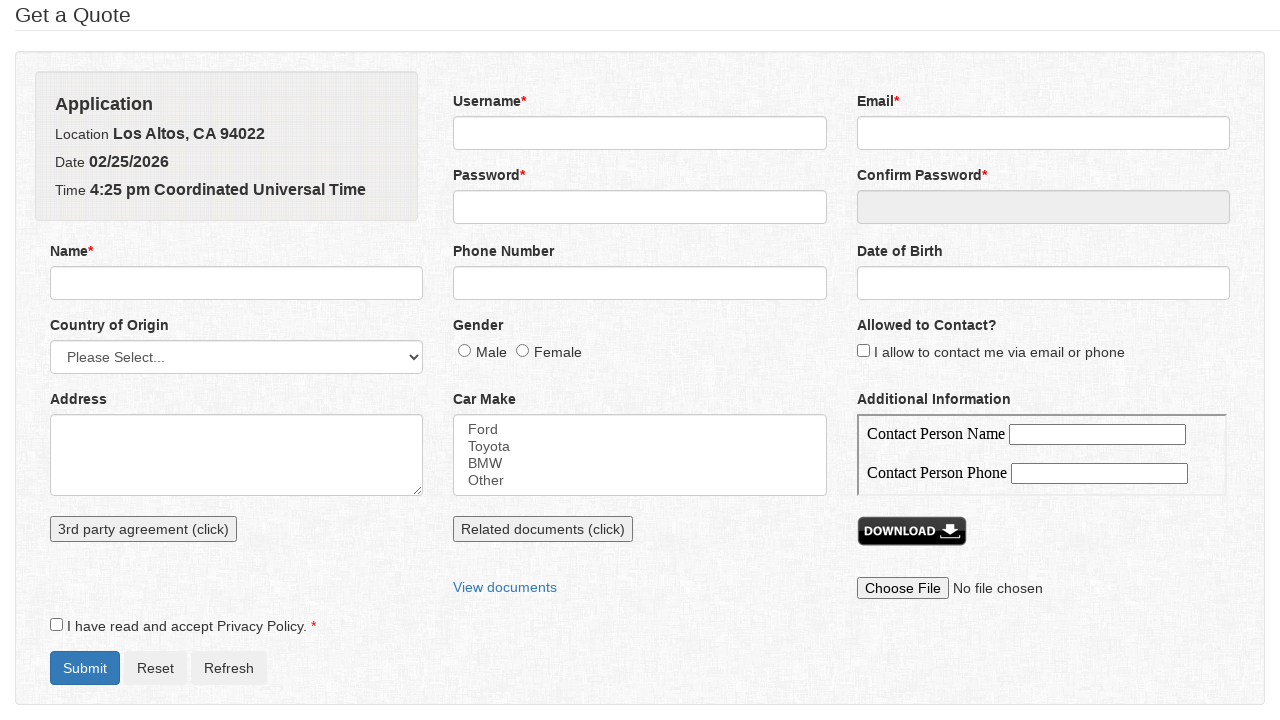

Entered invalid email format 'testuser.com' into email field on input[name='email']
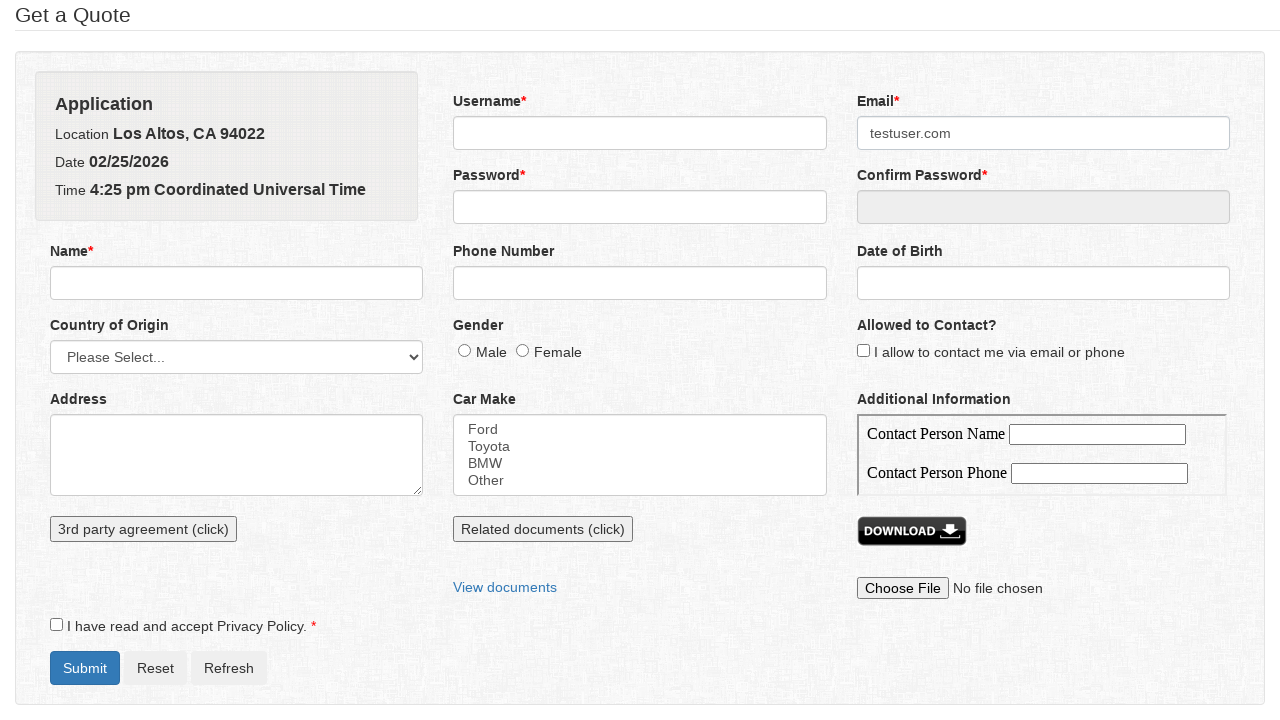

Clicked form submit button with invalid email at (85, 668) on button#formSubmit
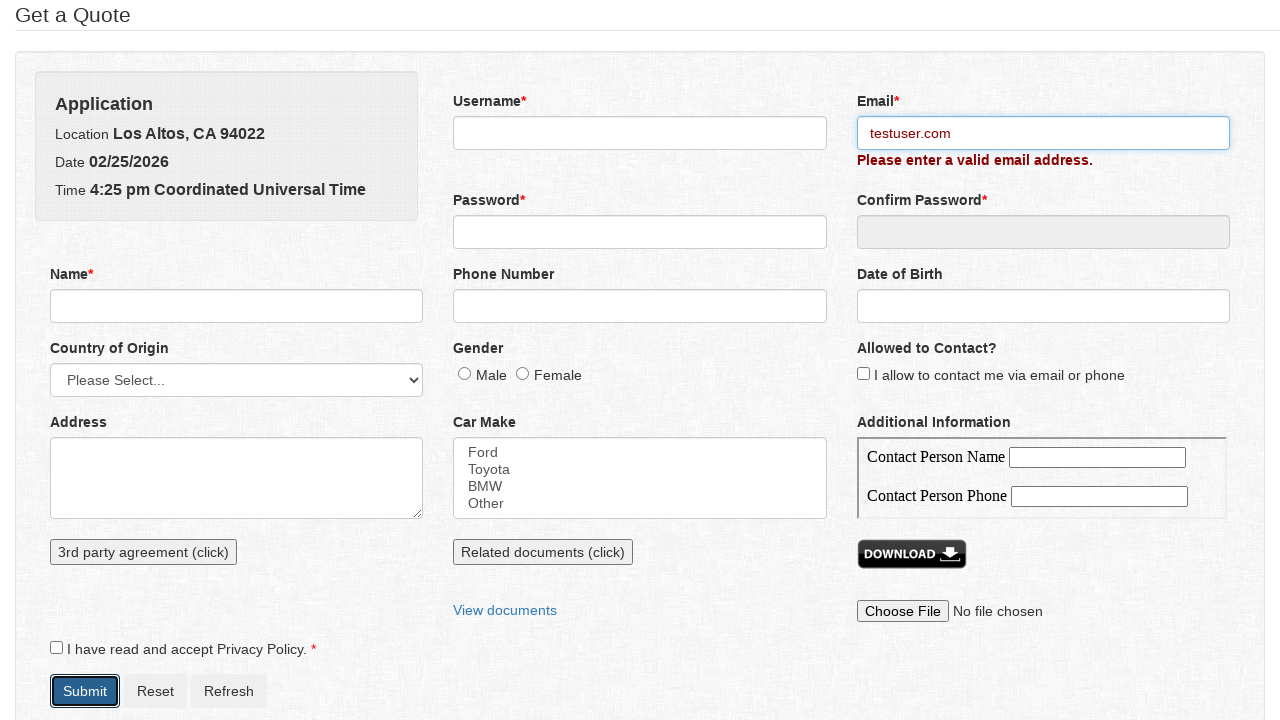

Error message appeared for invalid email format
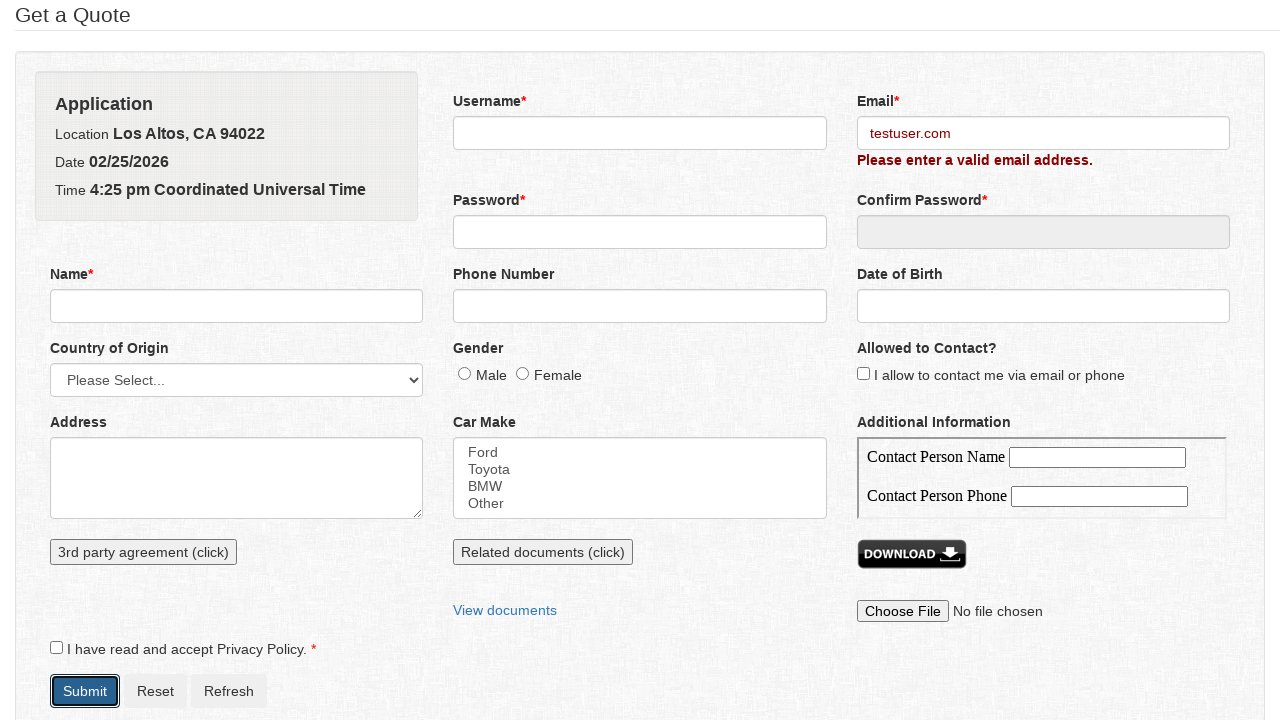

Cleared email field on input[name='email']
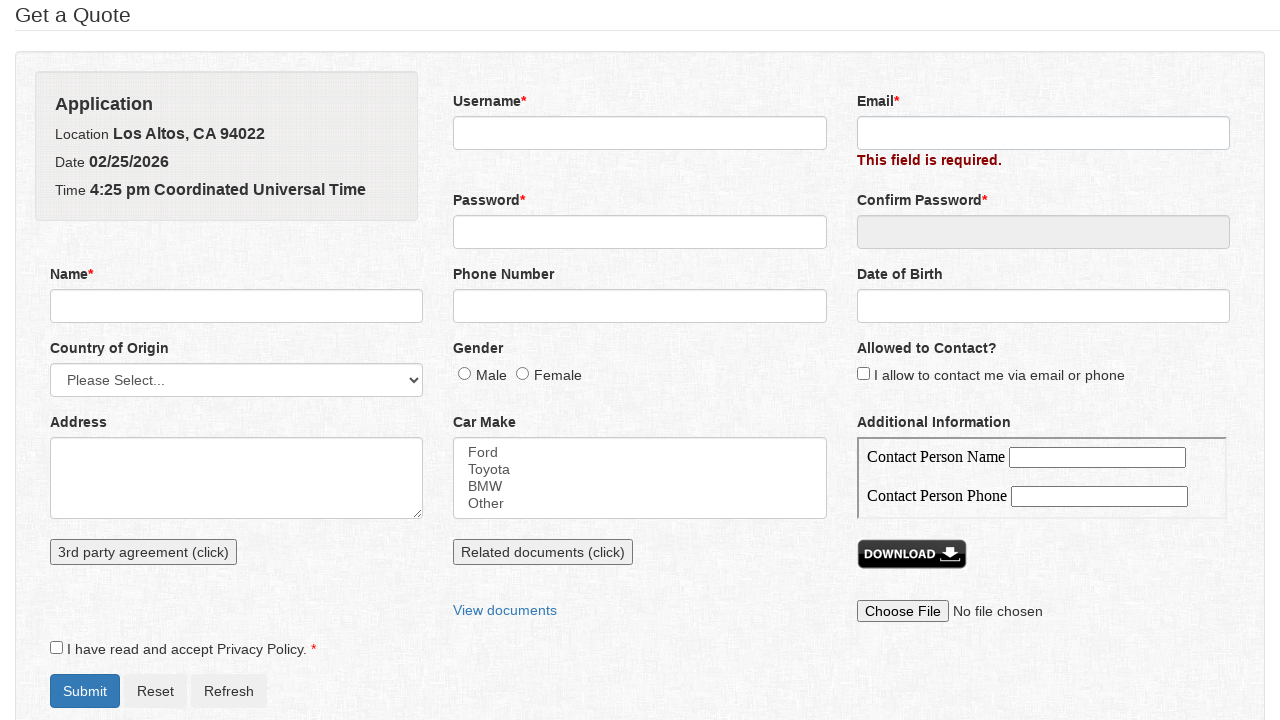

Entered correct email format 'testuser@example.com' into email field on input[name='email']
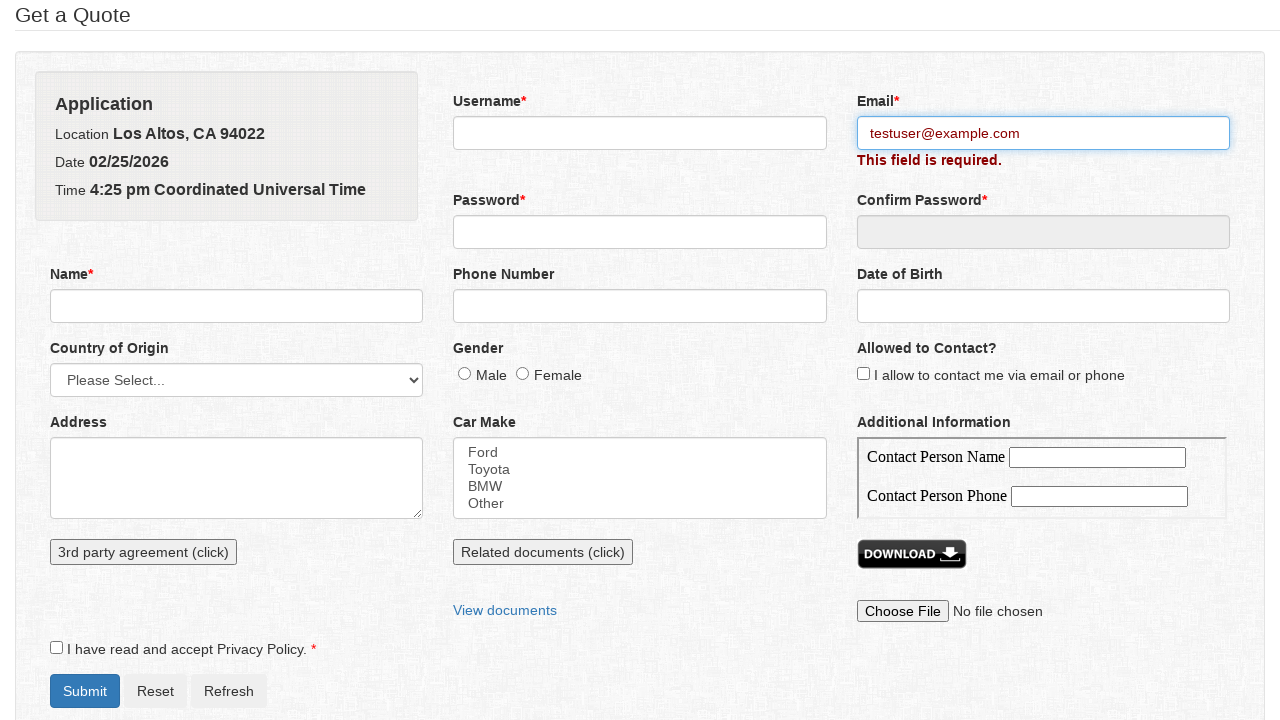

Clicked form submit button with corrected email at (85, 691) on button#formSubmit
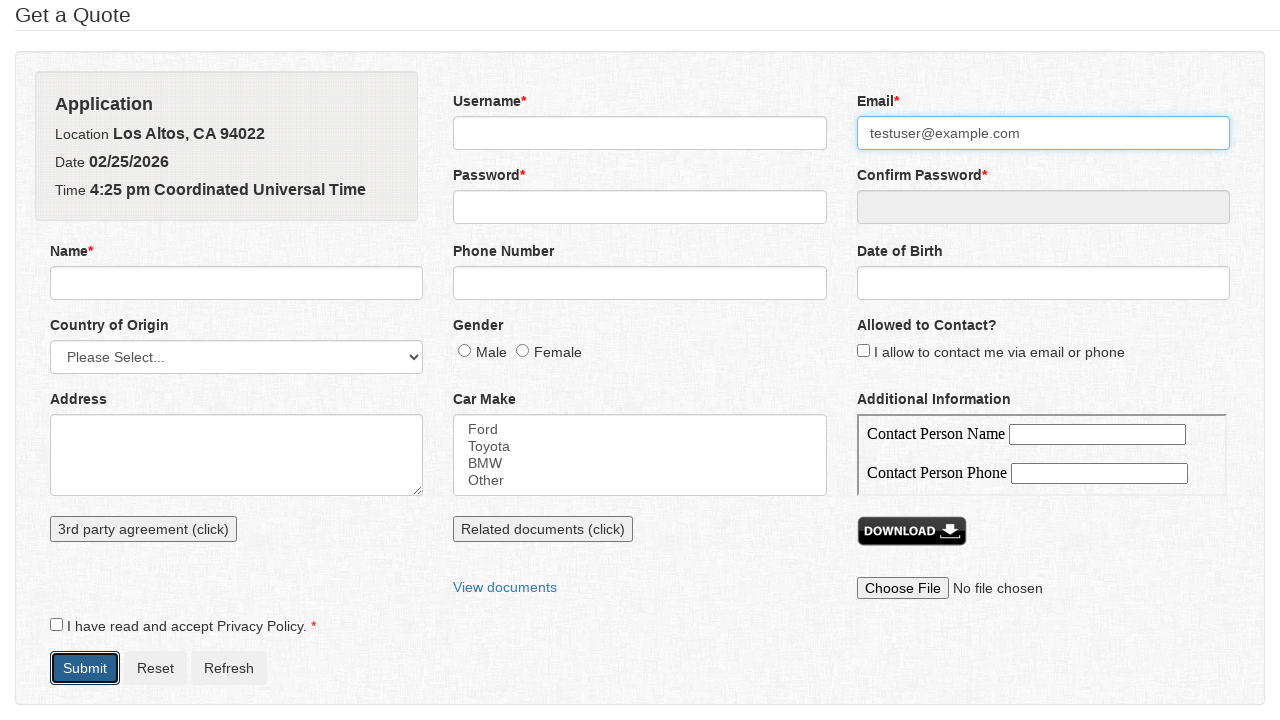

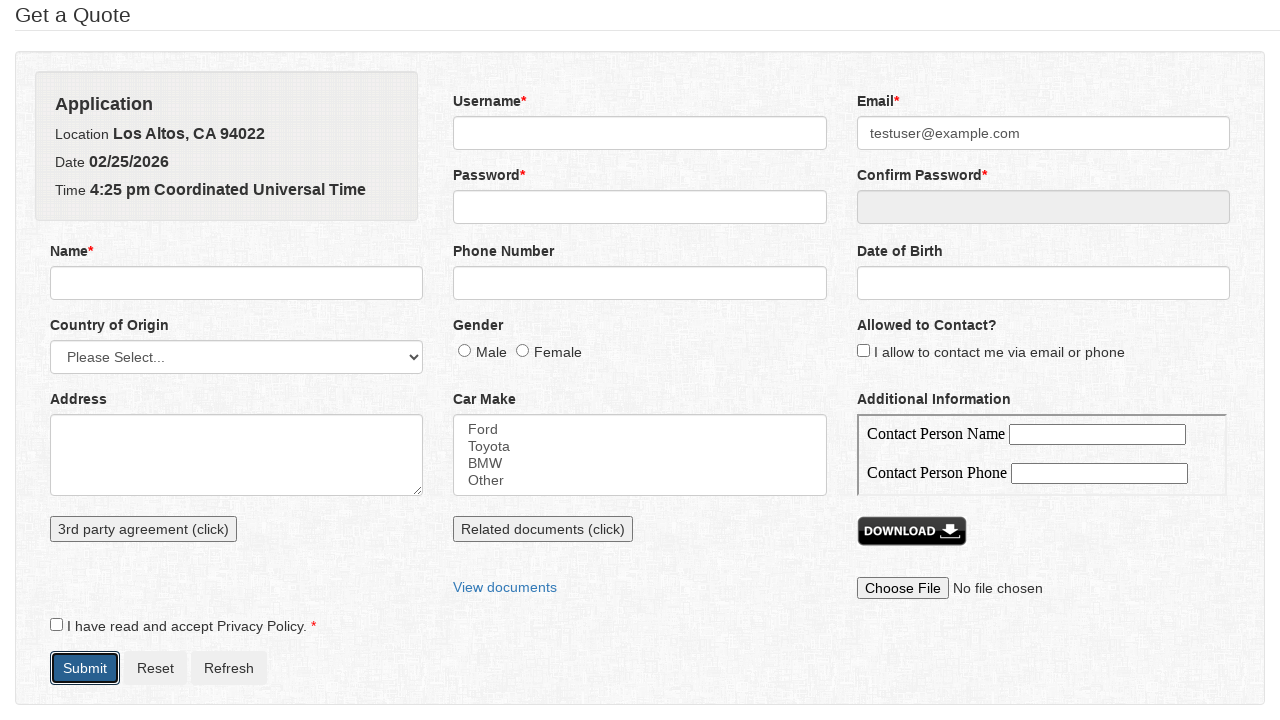